Tests dropdown selection functionality on an automation practice page by selecting an option from a dropdown menu

Starting URL: https://rahulshettyacademy.com/AutomationPractice/

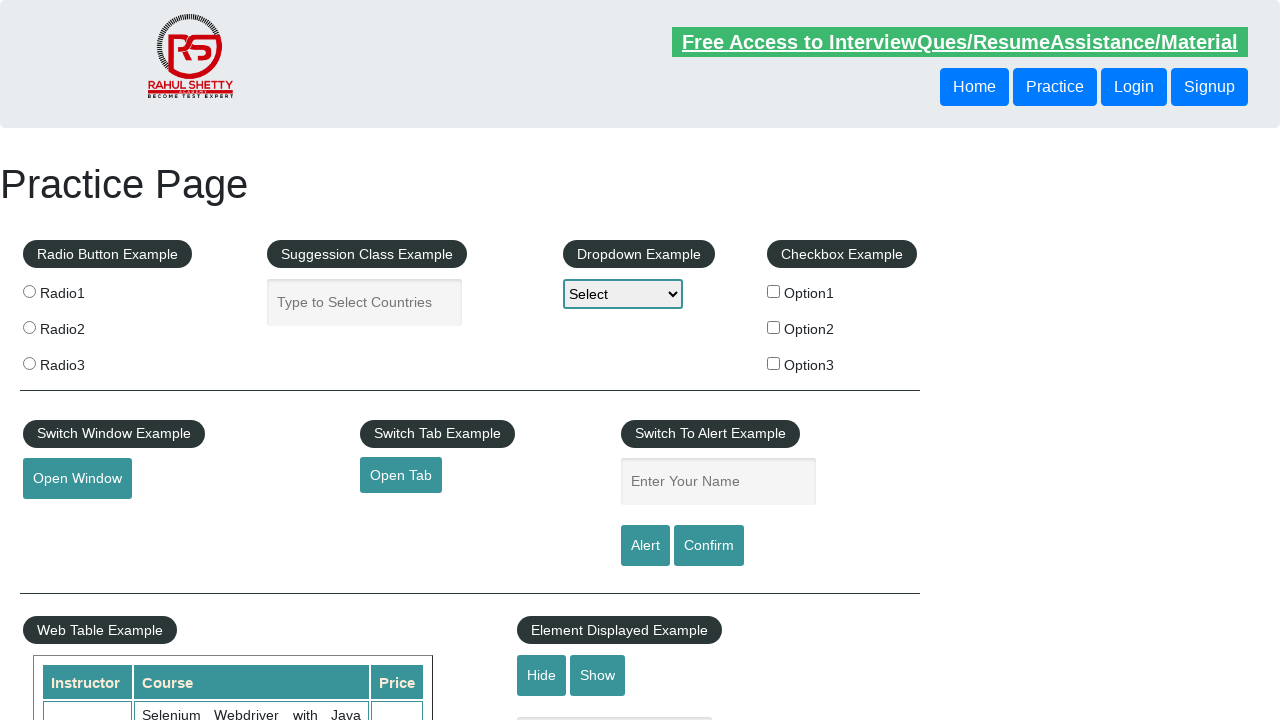

Selected 'Option1' from dropdown menu on #dropdown-class-example
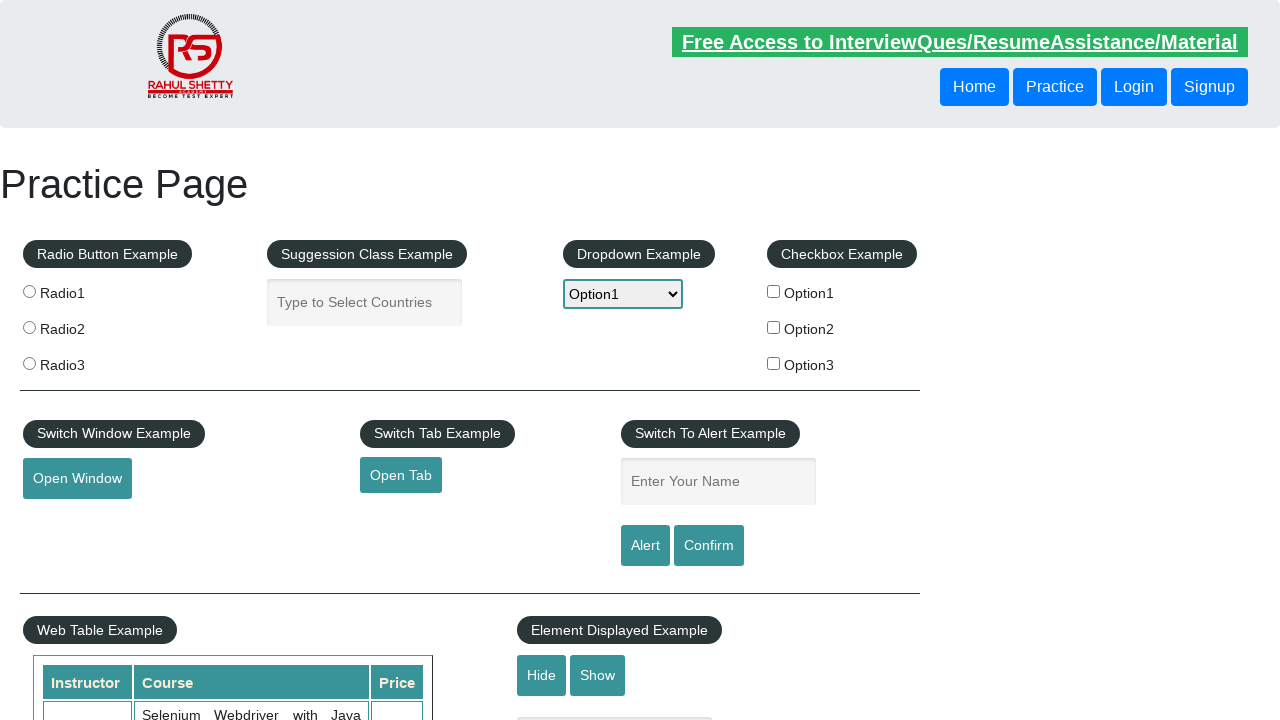

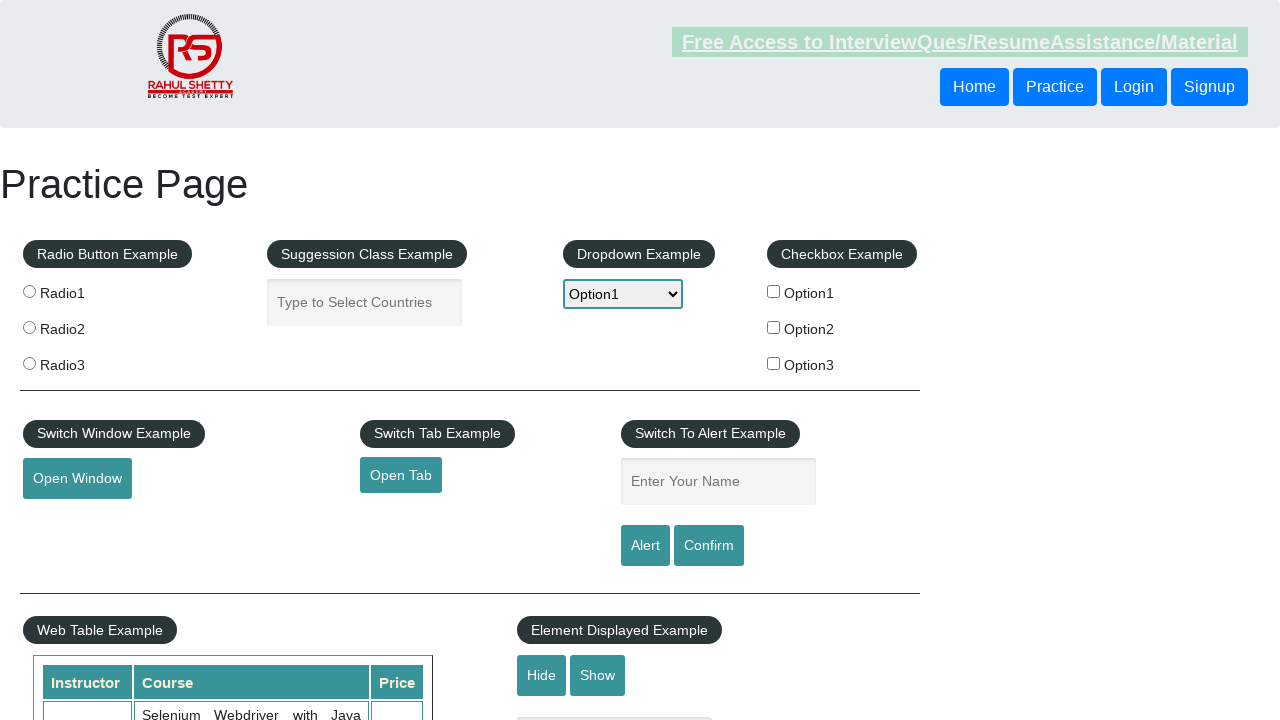